Tests repeatedly clicking a toggle button 9 times to show/hide content, then clicks on the content

Starting URL: https://www.w3schools.com/howto/howto_js_toggle_hide_show.asp

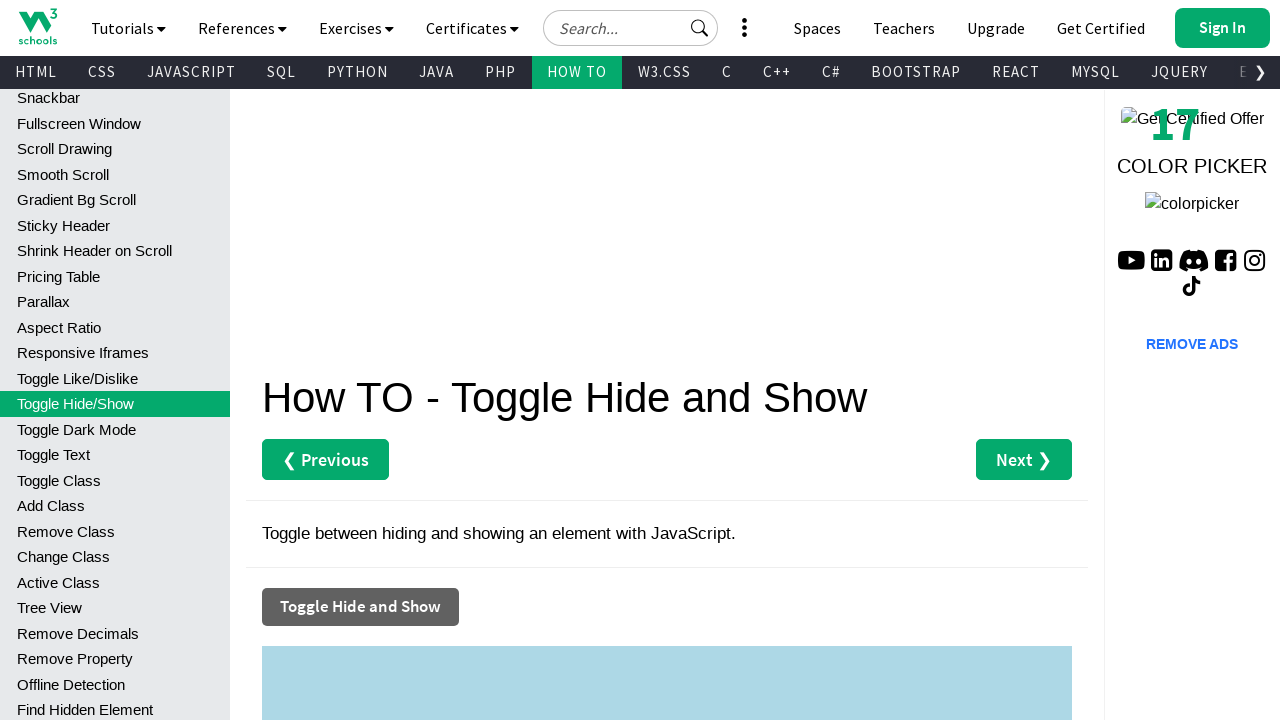

Clicked toggle button (iteration 1 of 9) at (360, 607) on button:has-text('Toggle Hide and Show')
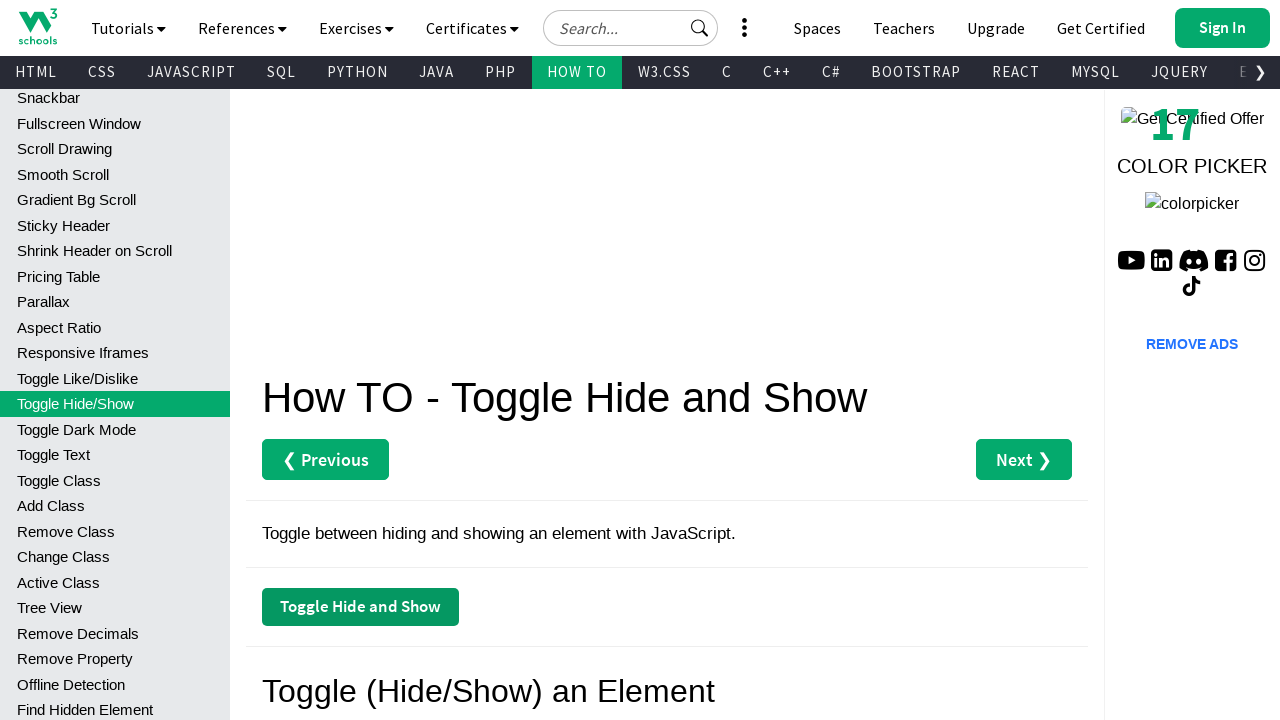

Waited 1 second after toggle click (iteration 1 of 9)
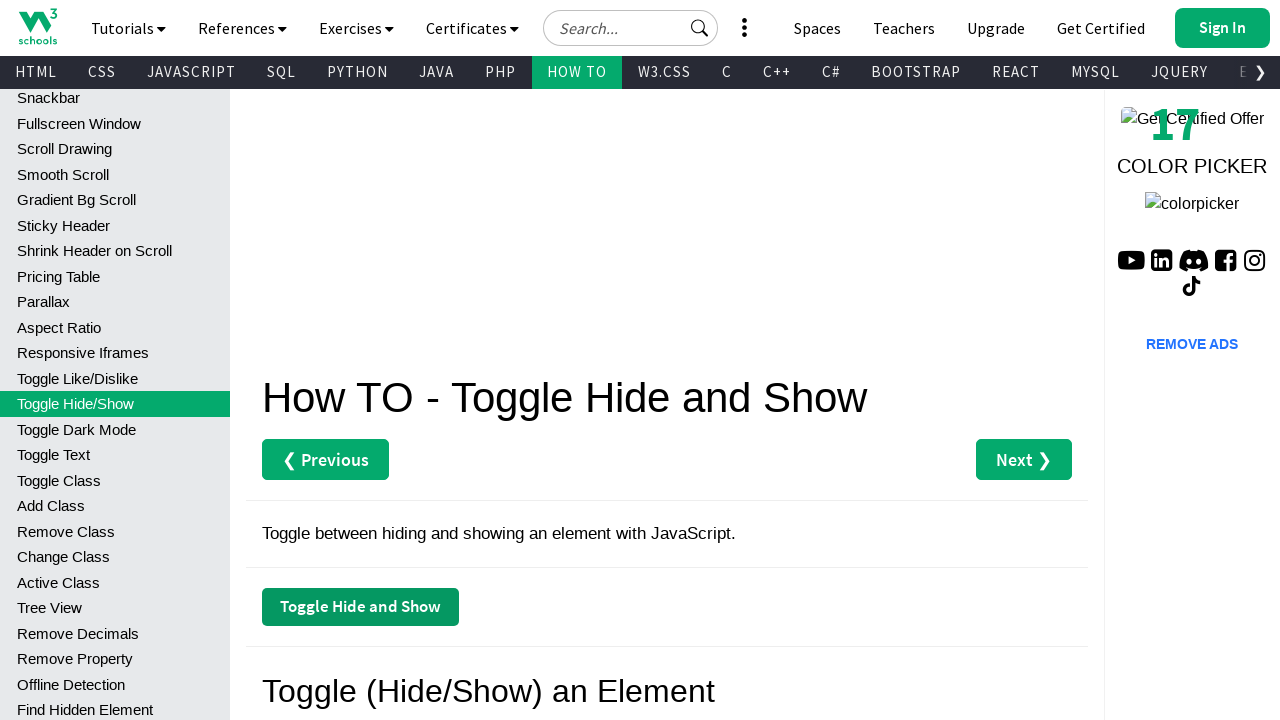

Clicked toggle button (iteration 2 of 9) at (360, 607) on button:has-text('Toggle Hide and Show')
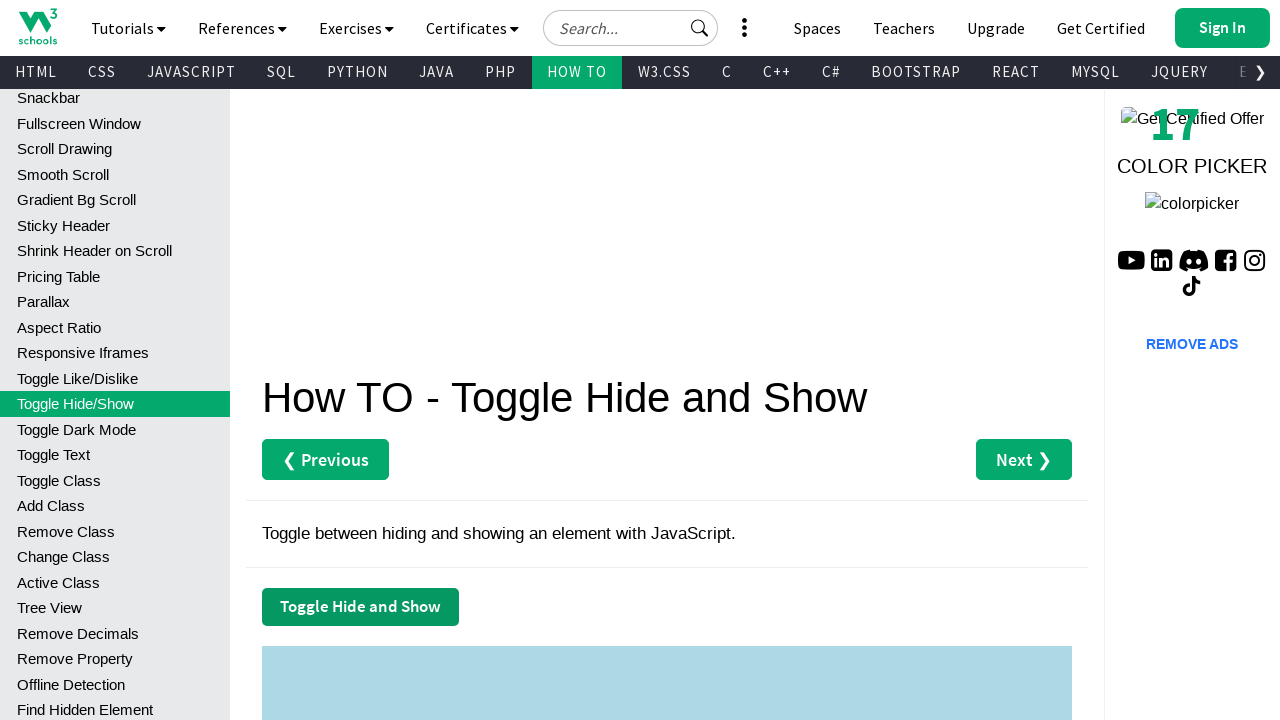

Waited 1 second after toggle click (iteration 2 of 9)
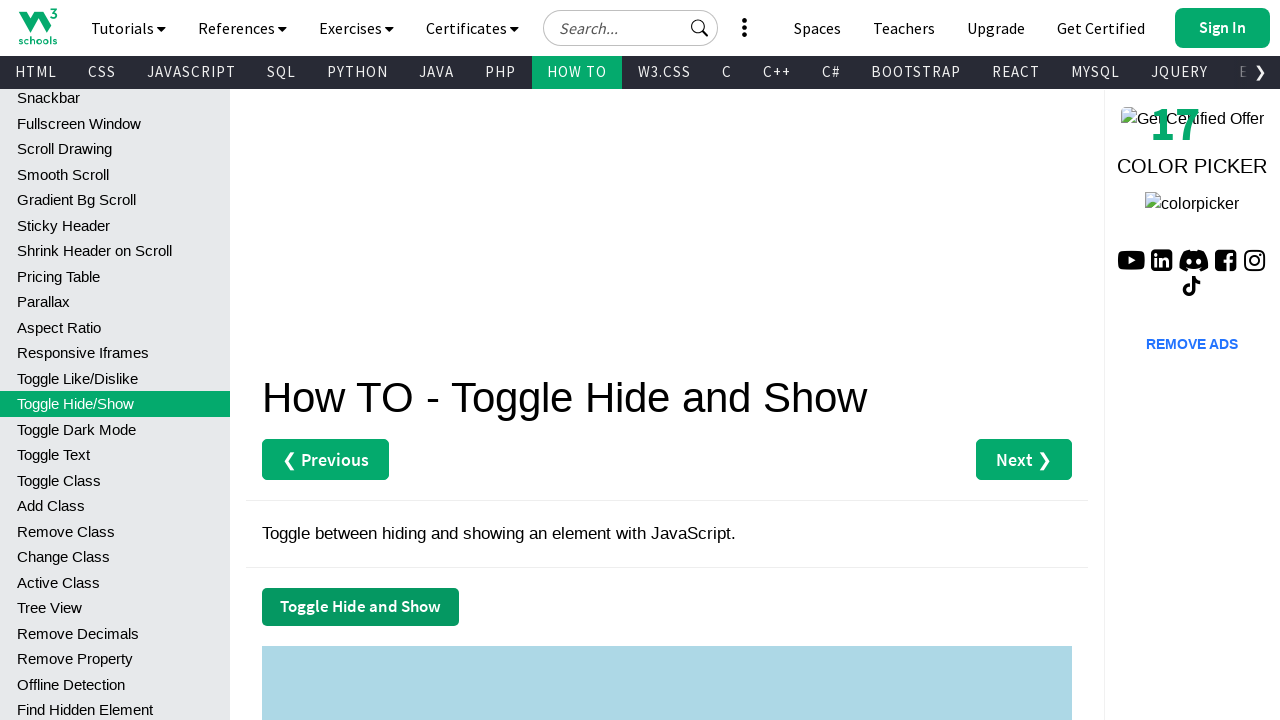

Clicked toggle button (iteration 3 of 9) at (360, 607) on button:has-text('Toggle Hide and Show')
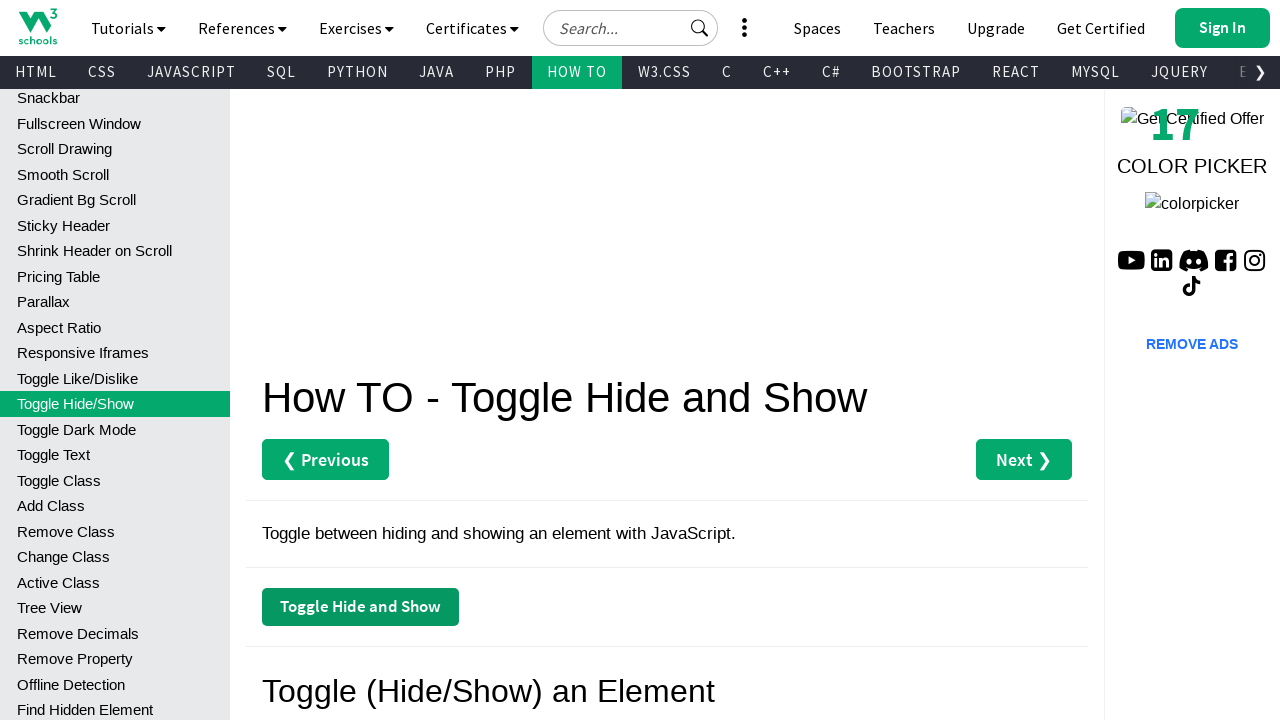

Waited 1 second after toggle click (iteration 3 of 9)
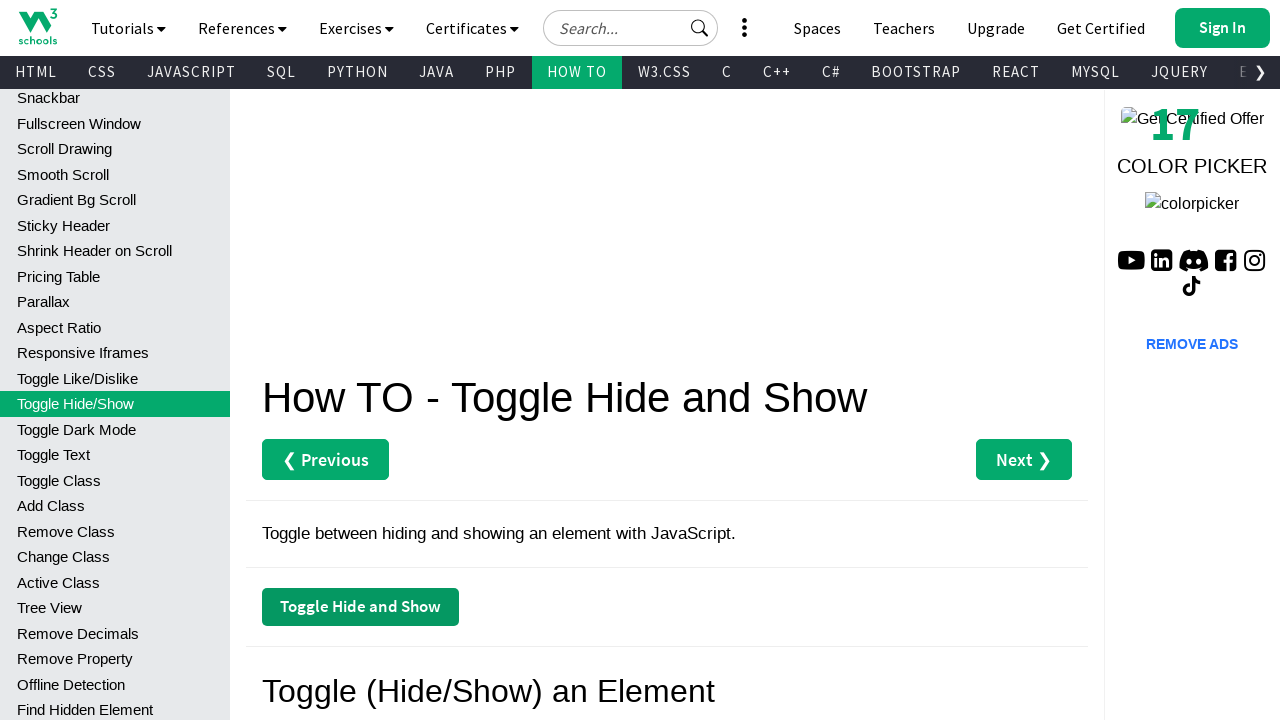

Clicked toggle button (iteration 4 of 9) at (360, 607) on button:has-text('Toggle Hide and Show')
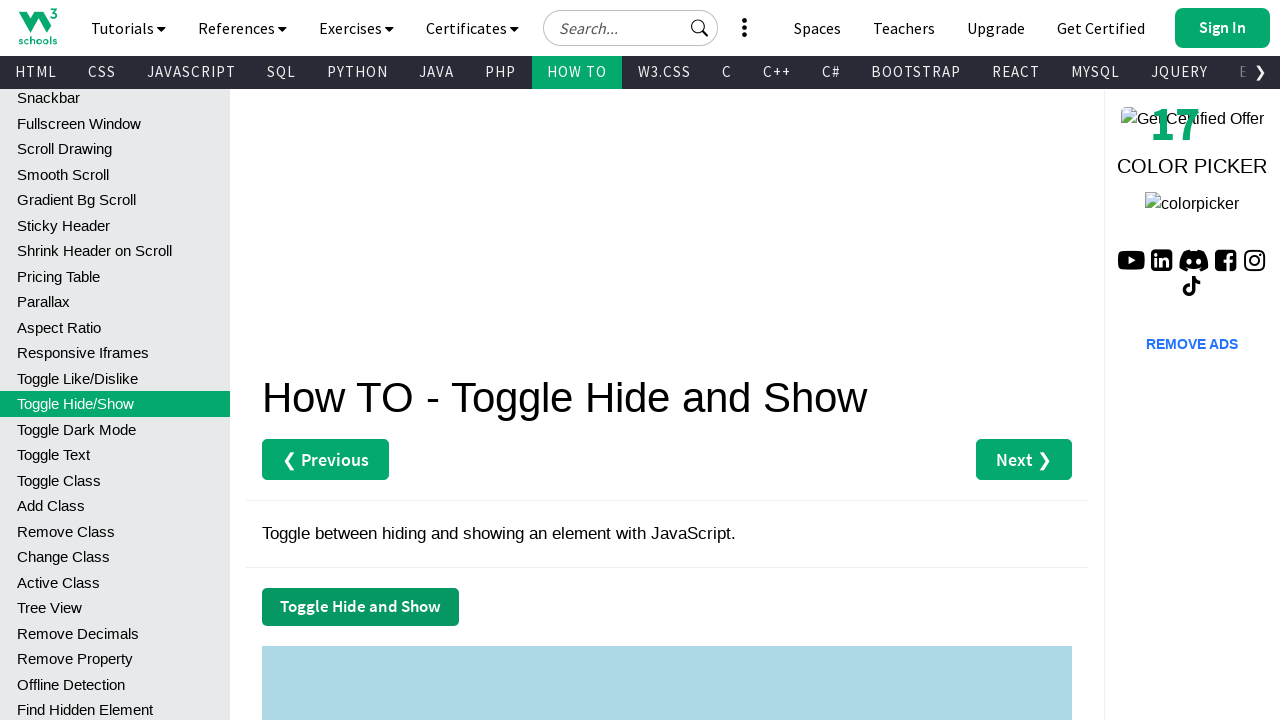

Waited 1 second after toggle click (iteration 4 of 9)
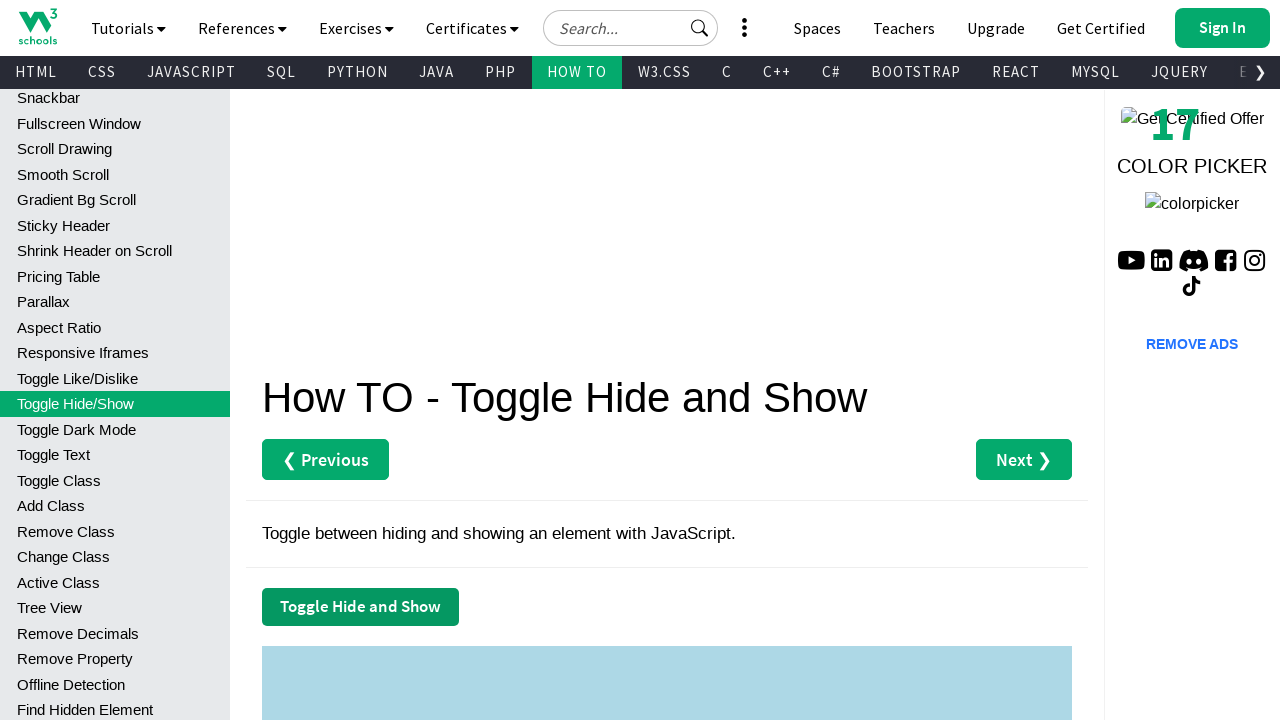

Clicked toggle button (iteration 5 of 9) at (360, 607) on button:has-text('Toggle Hide and Show')
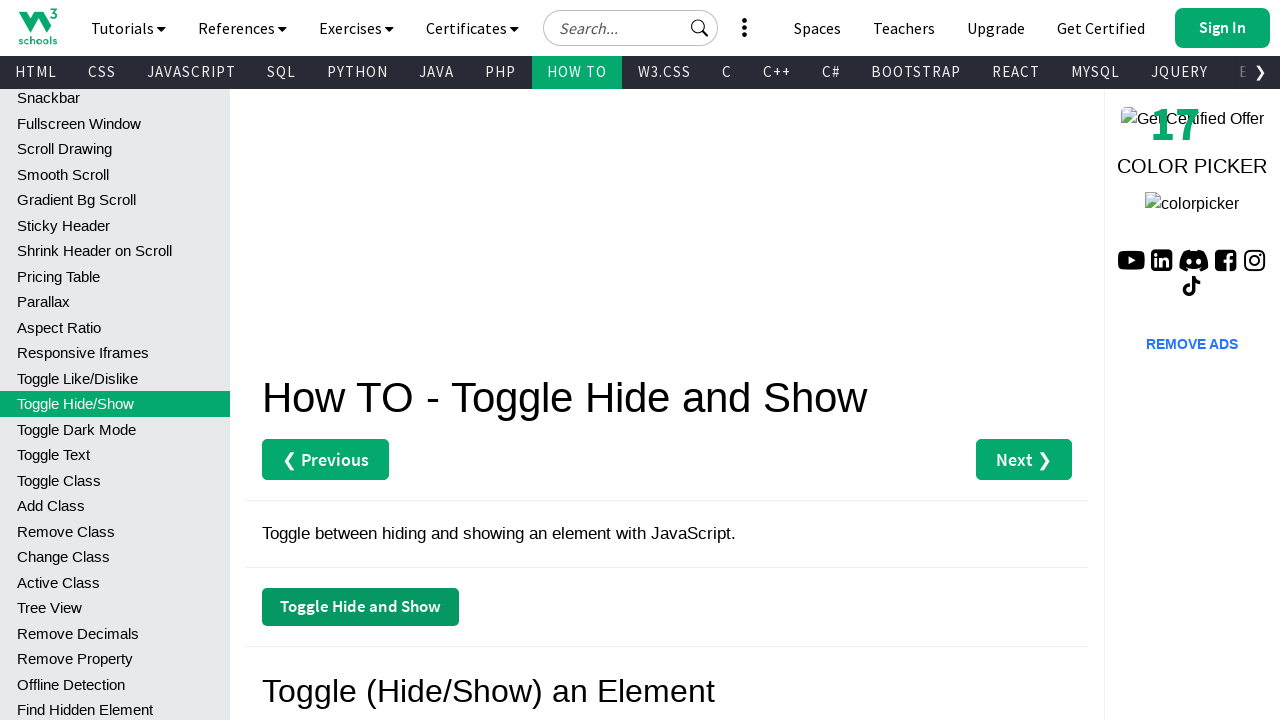

Waited 1 second after toggle click (iteration 5 of 9)
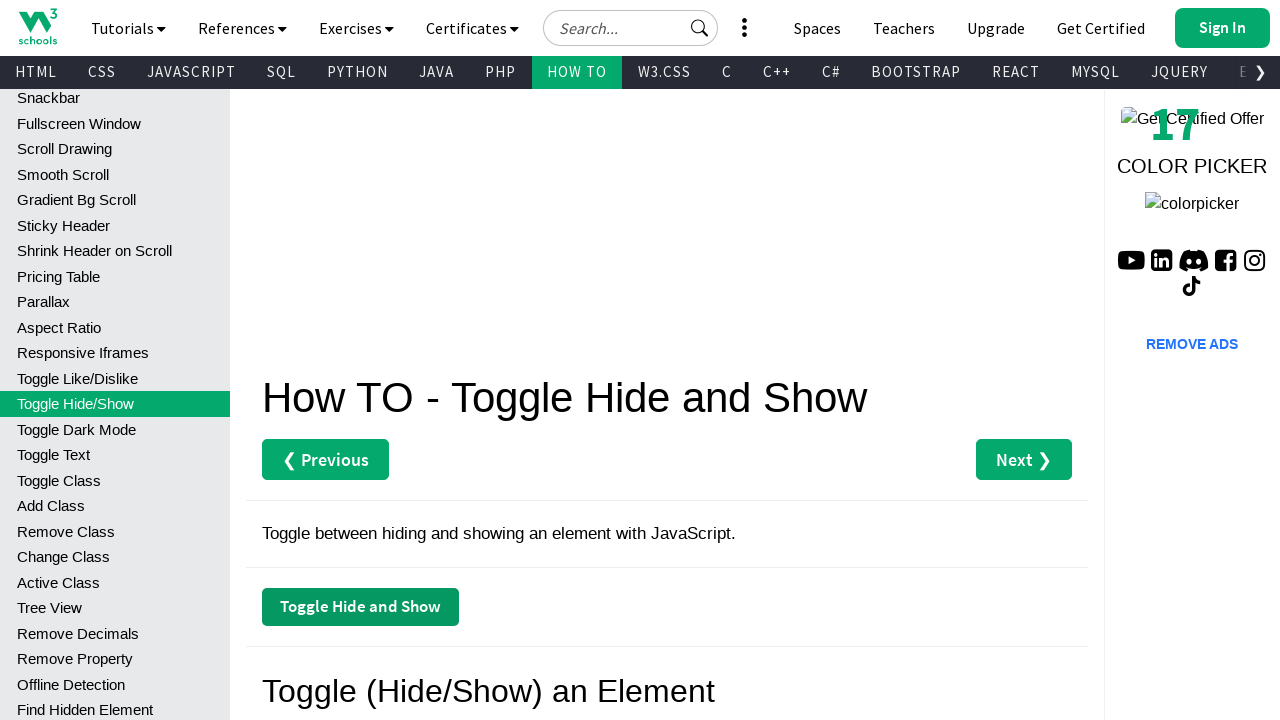

Clicked toggle button (iteration 6 of 9) at (360, 607) on button:has-text('Toggle Hide and Show')
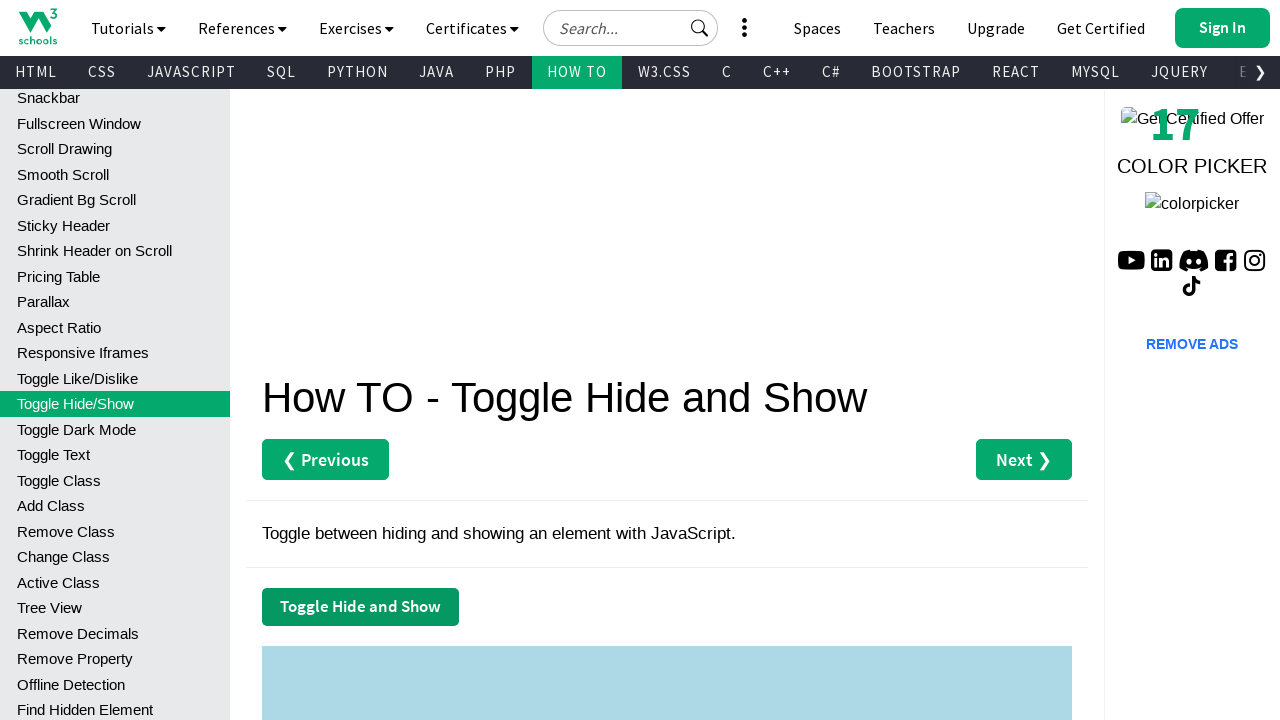

Waited 1 second after toggle click (iteration 6 of 9)
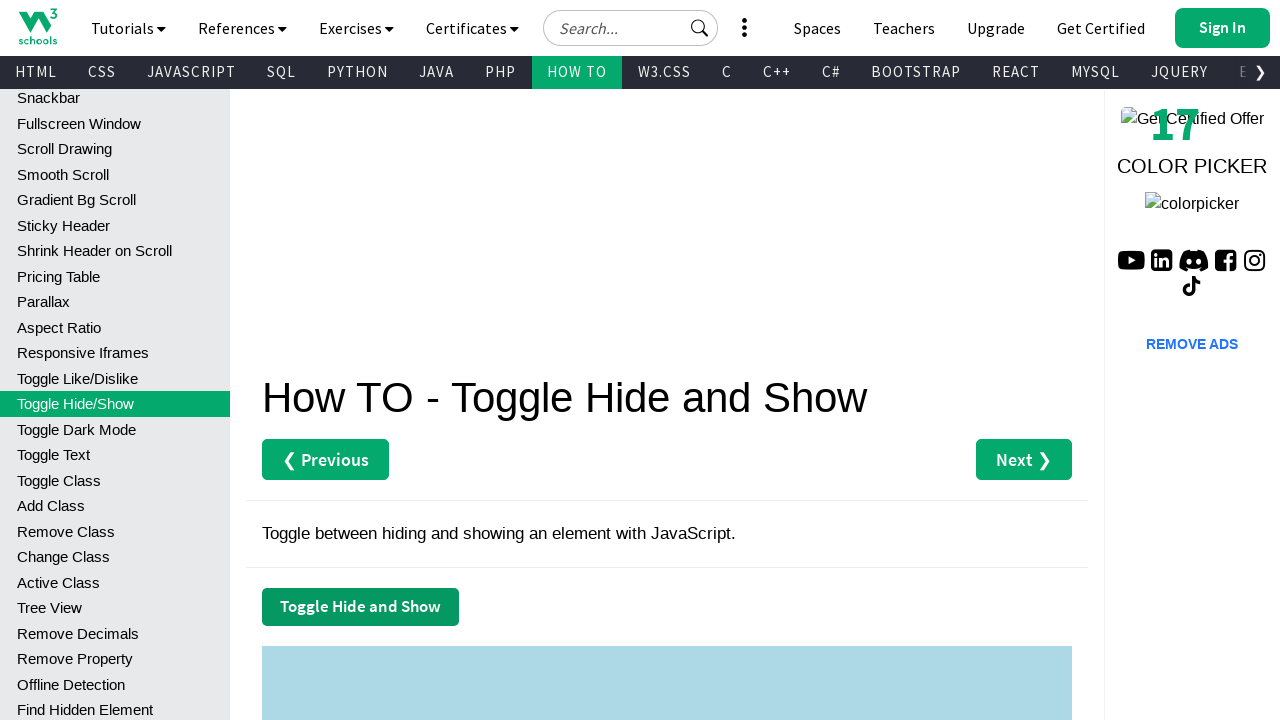

Clicked toggle button (iteration 7 of 9) at (360, 607) on button:has-text('Toggle Hide and Show')
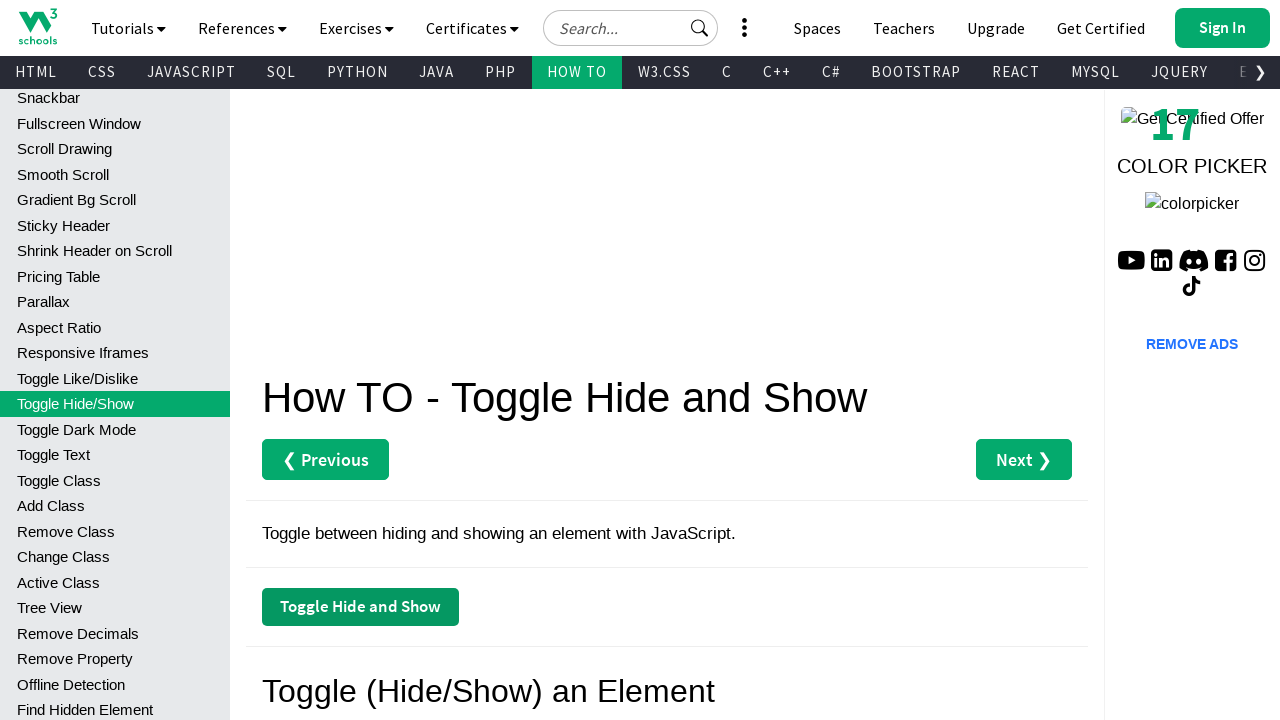

Waited 1 second after toggle click (iteration 7 of 9)
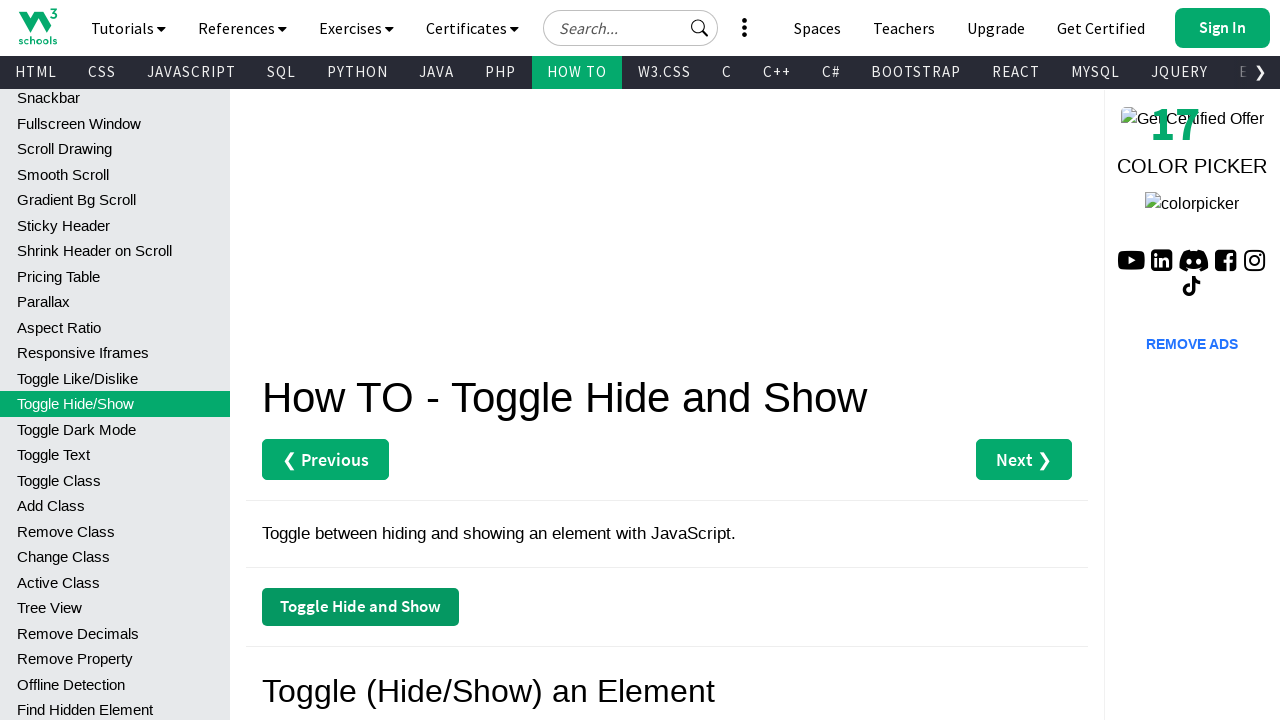

Clicked toggle button (iteration 8 of 9) at (360, 607) on button:has-text('Toggle Hide and Show')
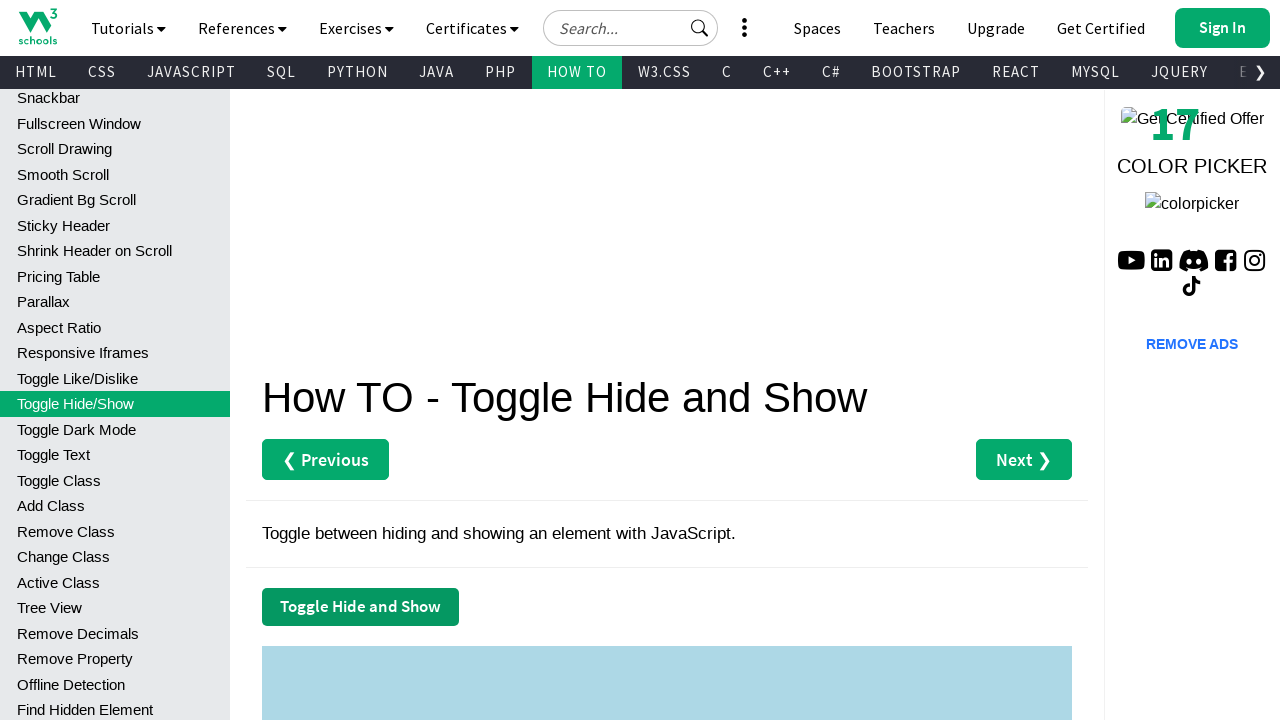

Waited 1 second after toggle click (iteration 8 of 9)
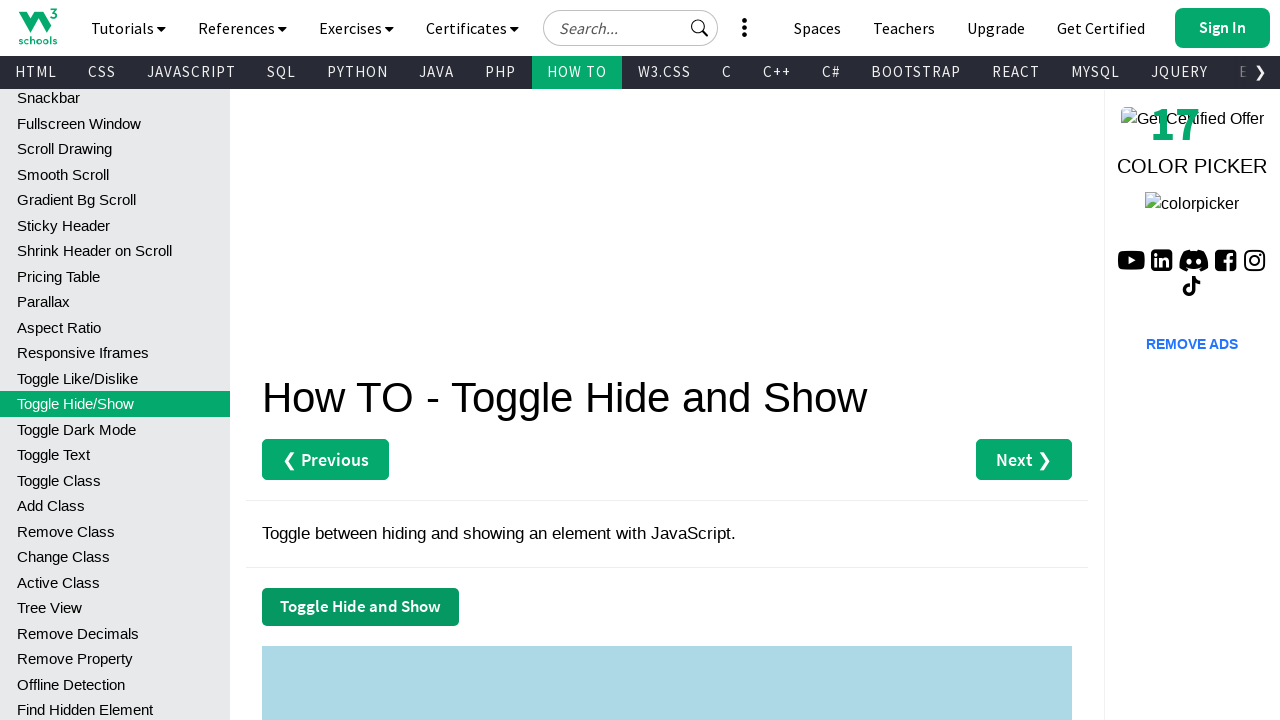

Clicked toggle button (iteration 9 of 9) at (360, 607) on button:has-text('Toggle Hide and Show')
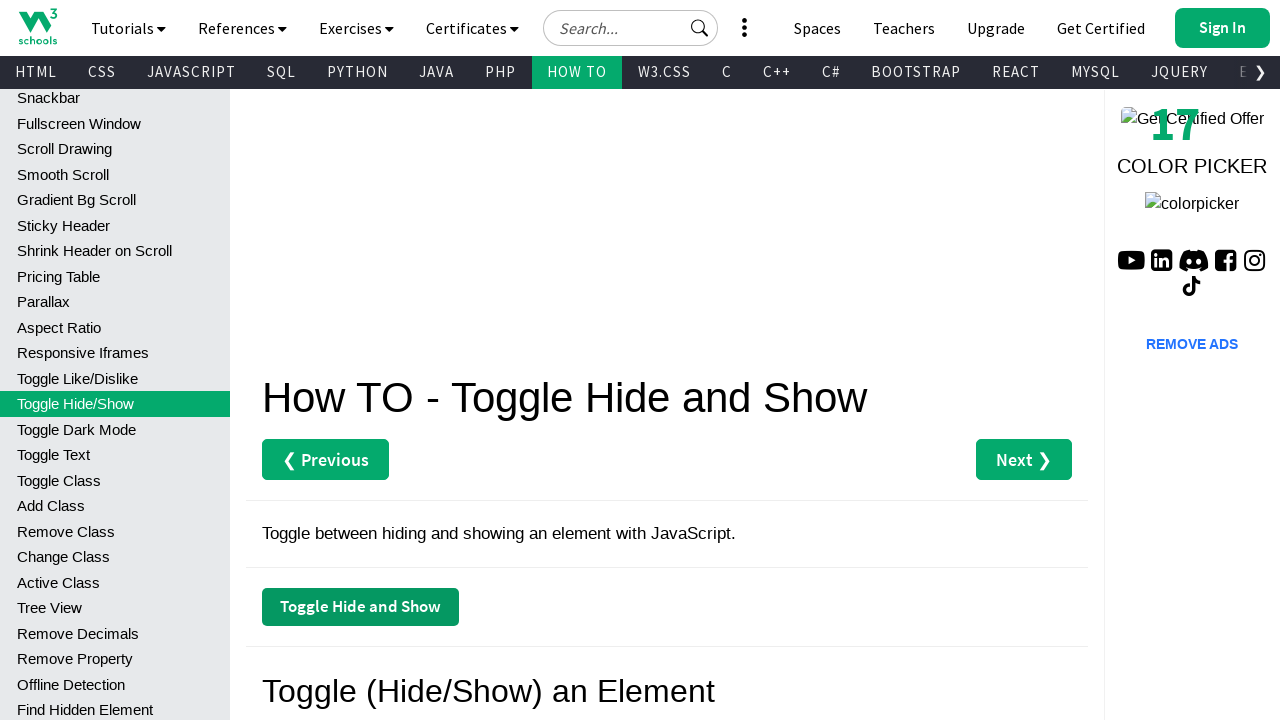

Waited 1 second after toggle click (iteration 9 of 9)
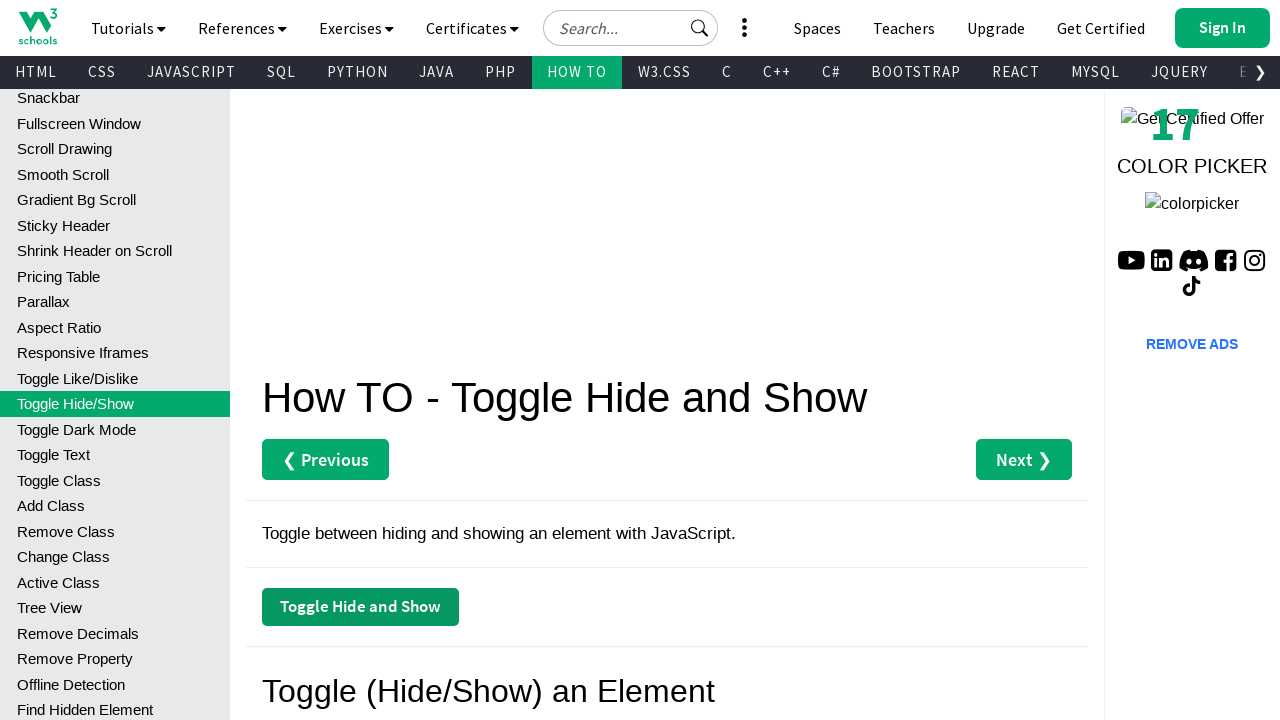

Force clicked on the content div with text 'Click the button!' at (640, 360) on div:has-text('Click the button!') >> nth=0
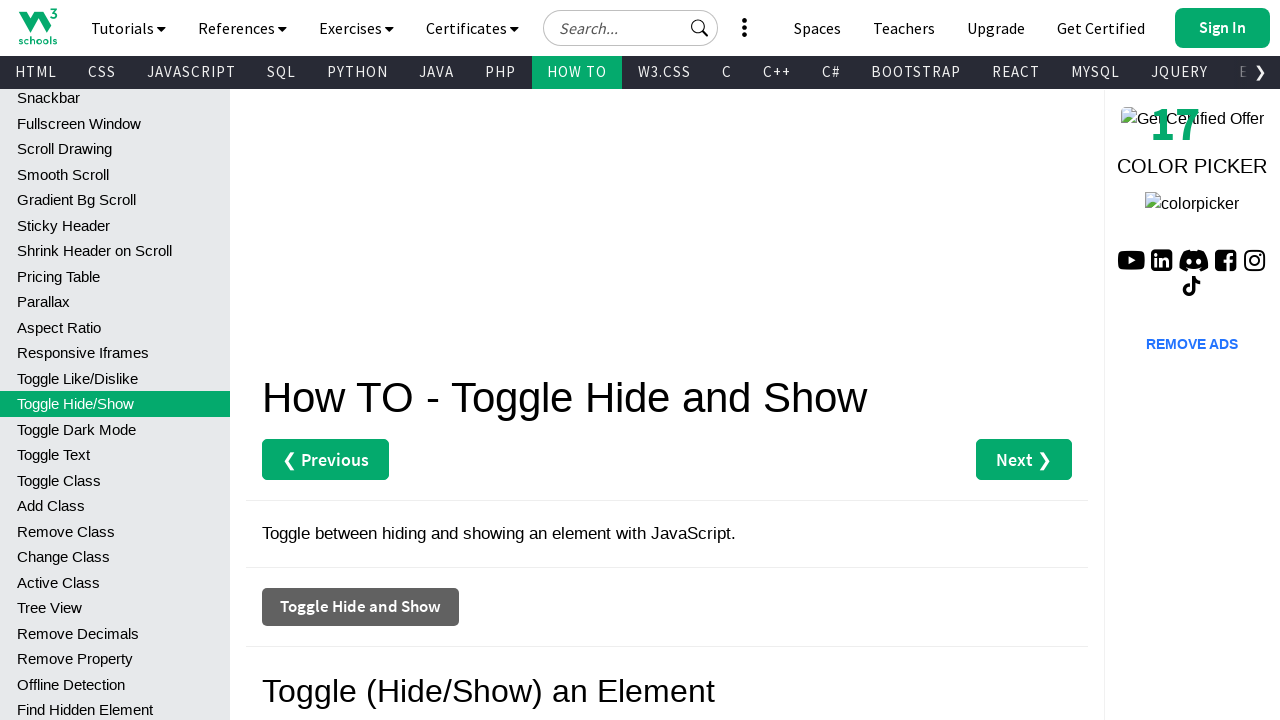

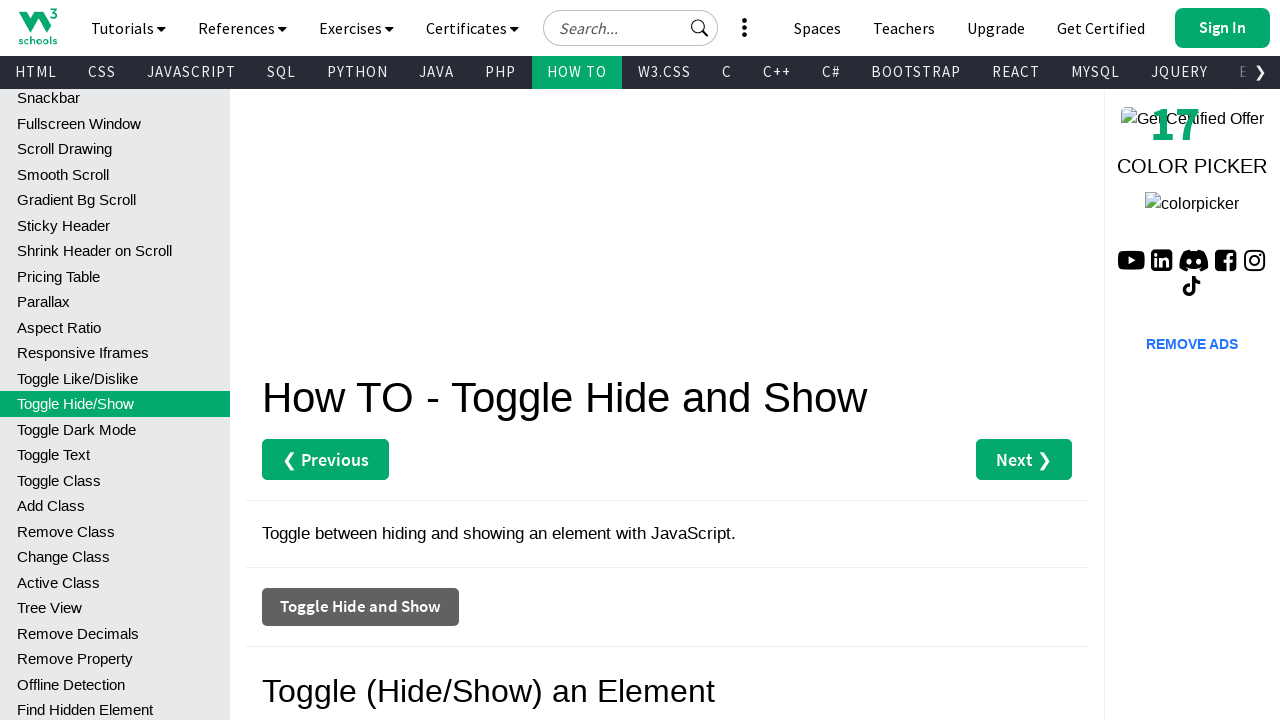